Tests form submission by clicking the submit button on an empty form and verifying the success message

Starting URL: https://www.selenium.dev/selenium/web/web-form.html

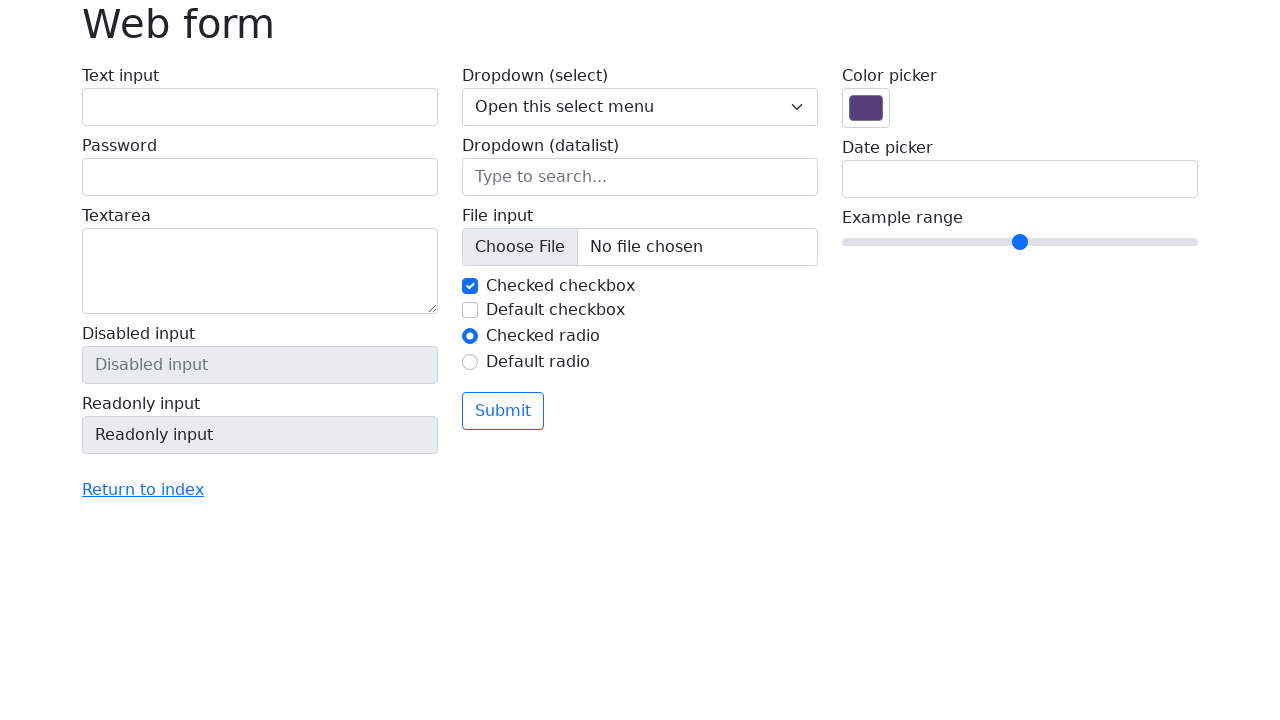

Clicked submit button on empty form at (503, 411) on button[type='submit']
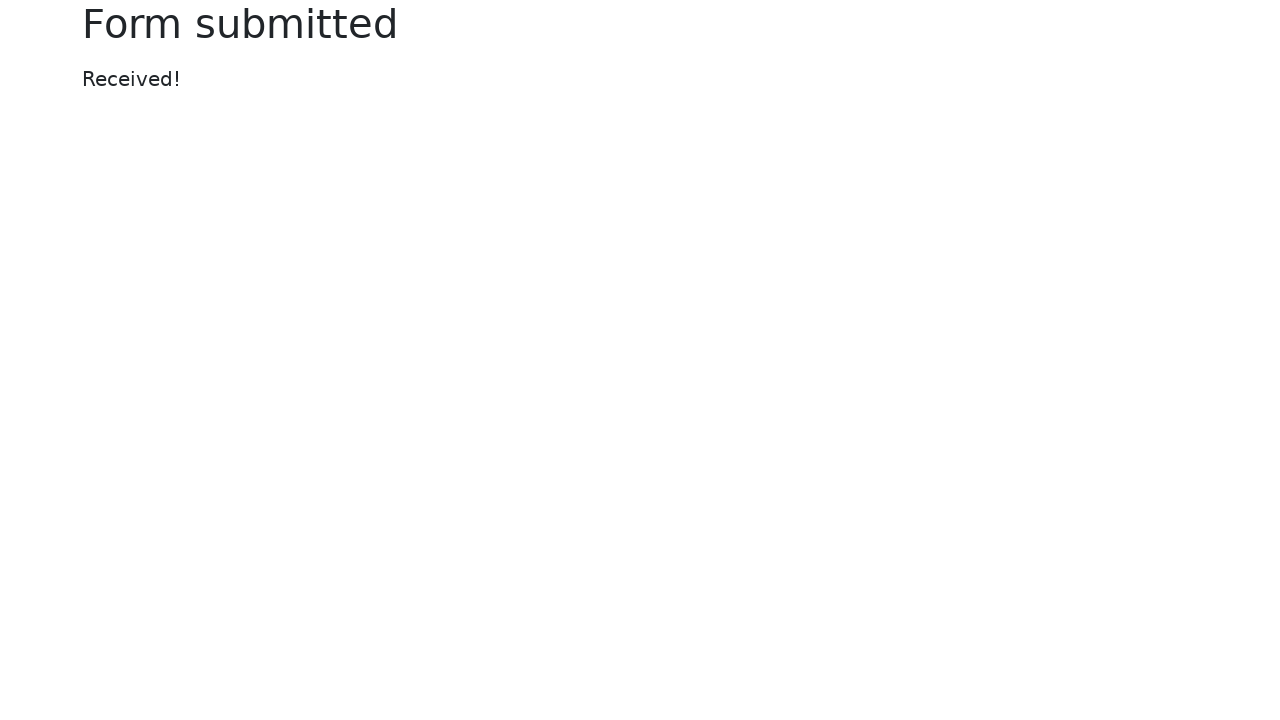

Success message heading appeared
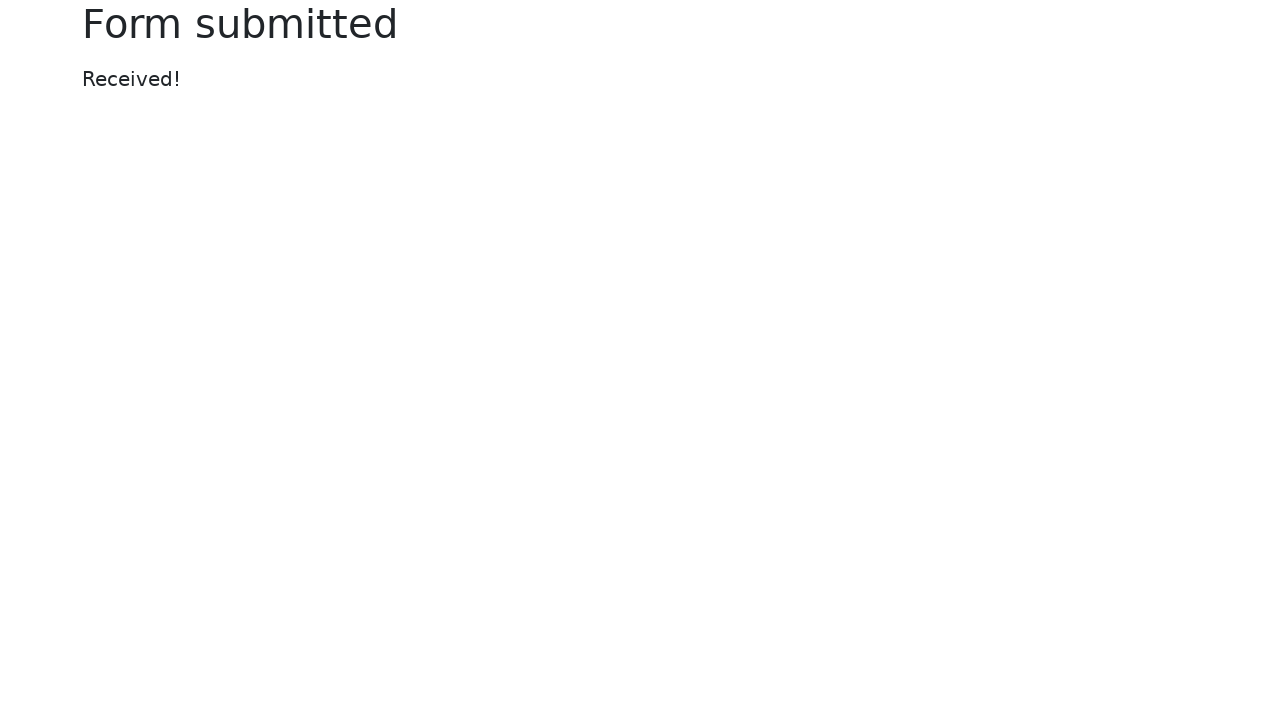

Verified success message text equals 'Form submitted'
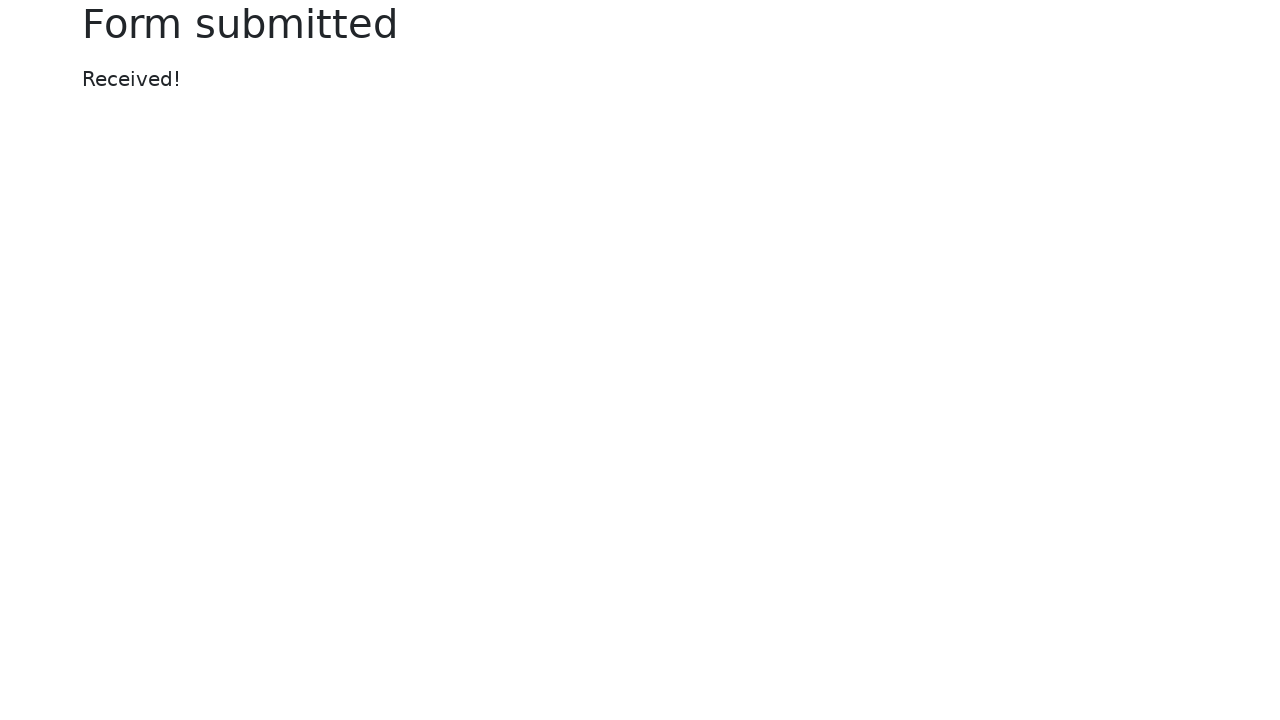

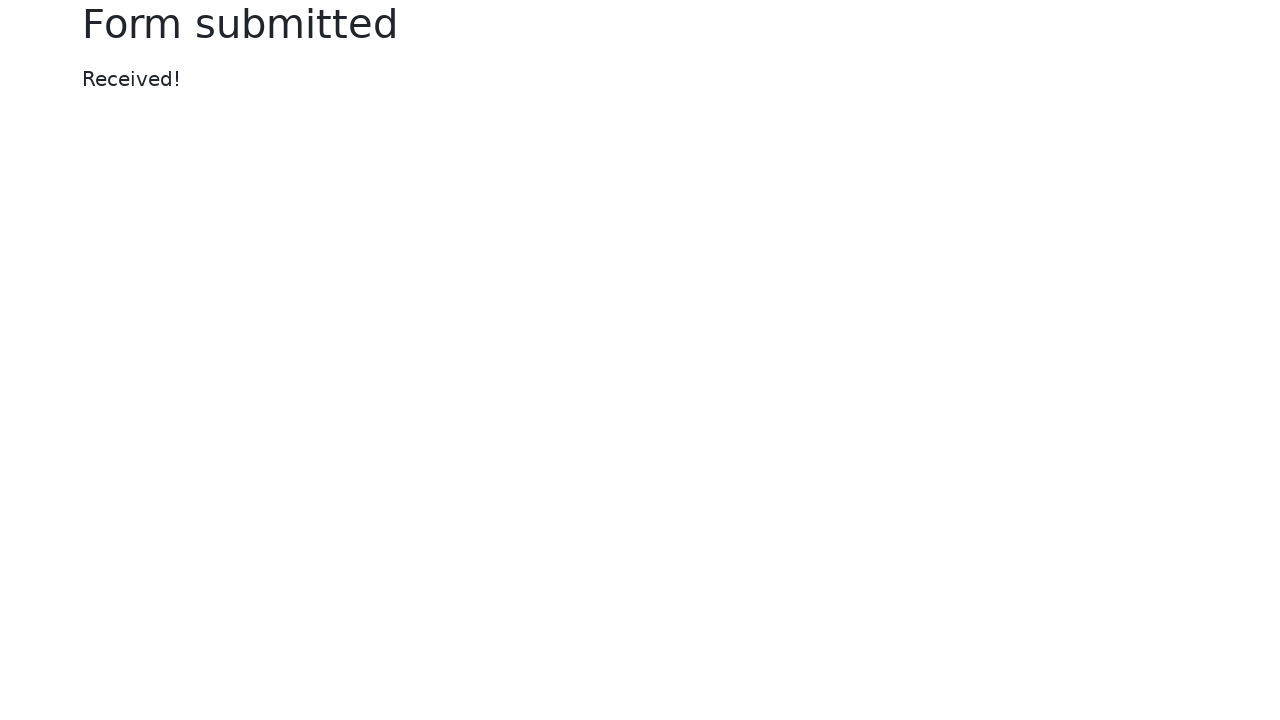